Tests that the counter displays the current number of todo items

Starting URL: https://demo.playwright.dev/todomvc

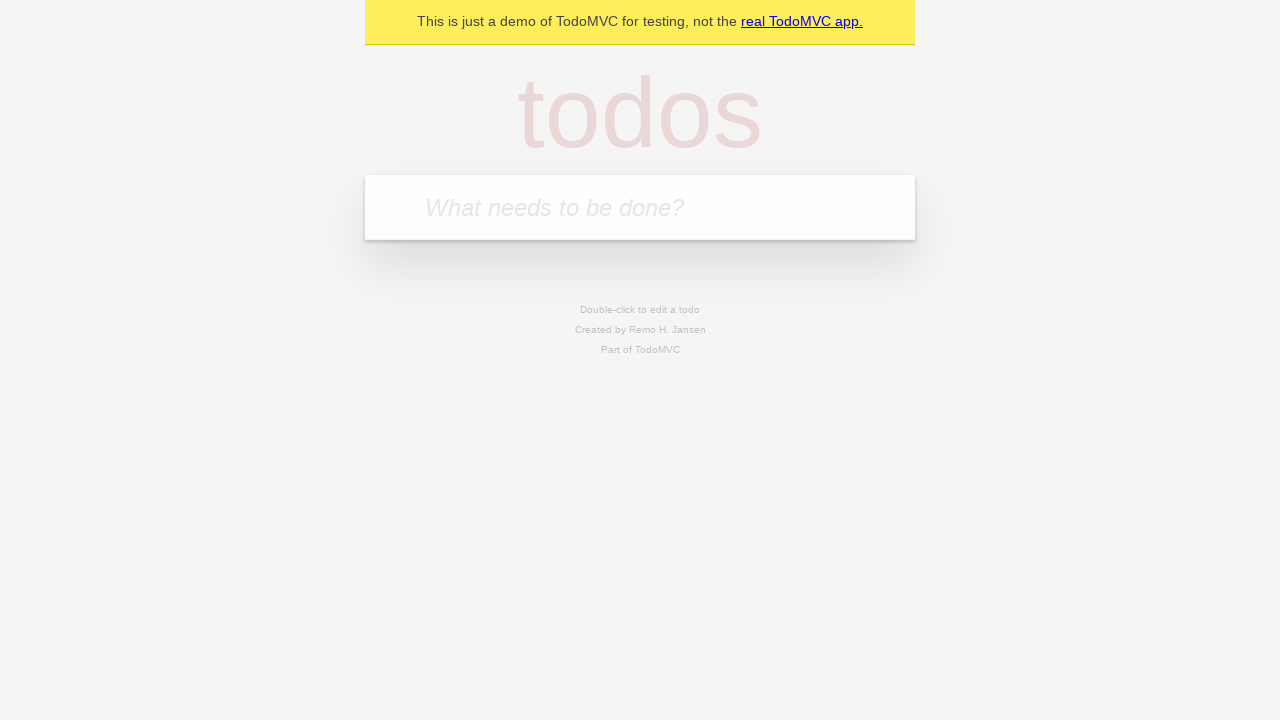

Filled new todo input with 'buy some cheese' on internal:attr=[placeholder="What needs to be done?"i]
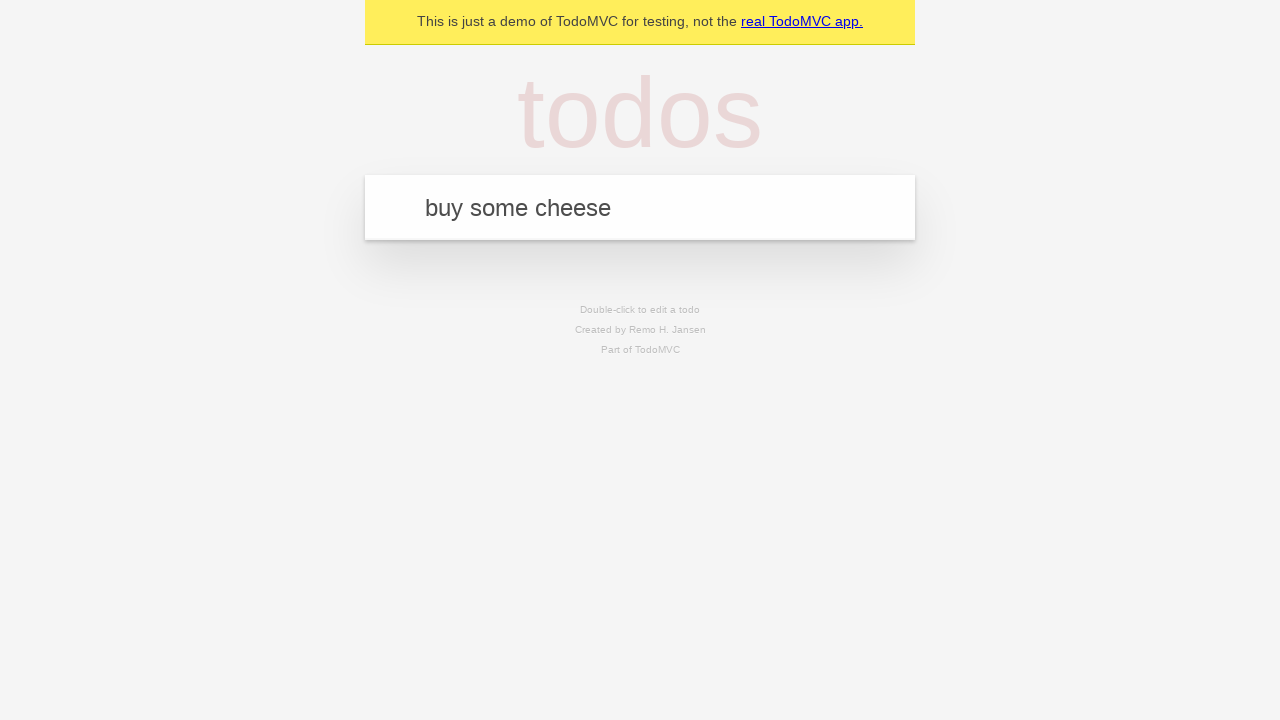

Pressed Enter to add first todo item on internal:attr=[placeholder="What needs to be done?"i]
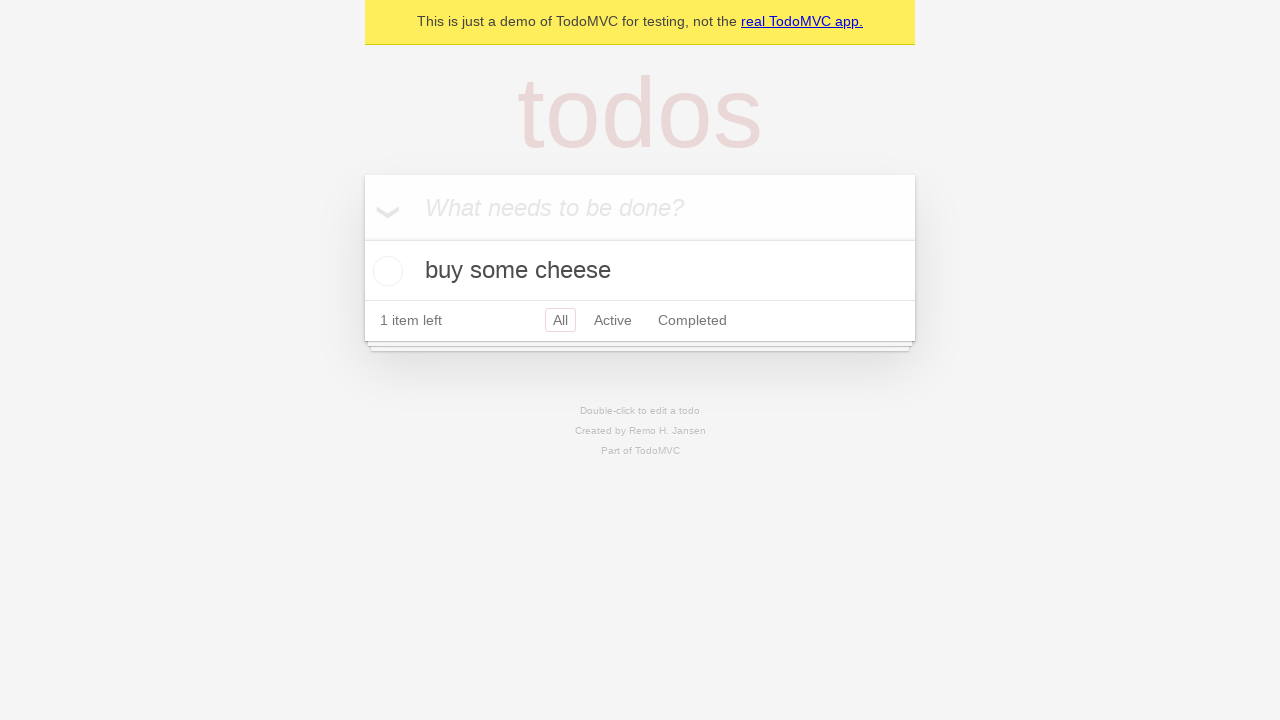

Filled new todo input with 'feed the cat' on internal:attr=[placeholder="What needs to be done?"i]
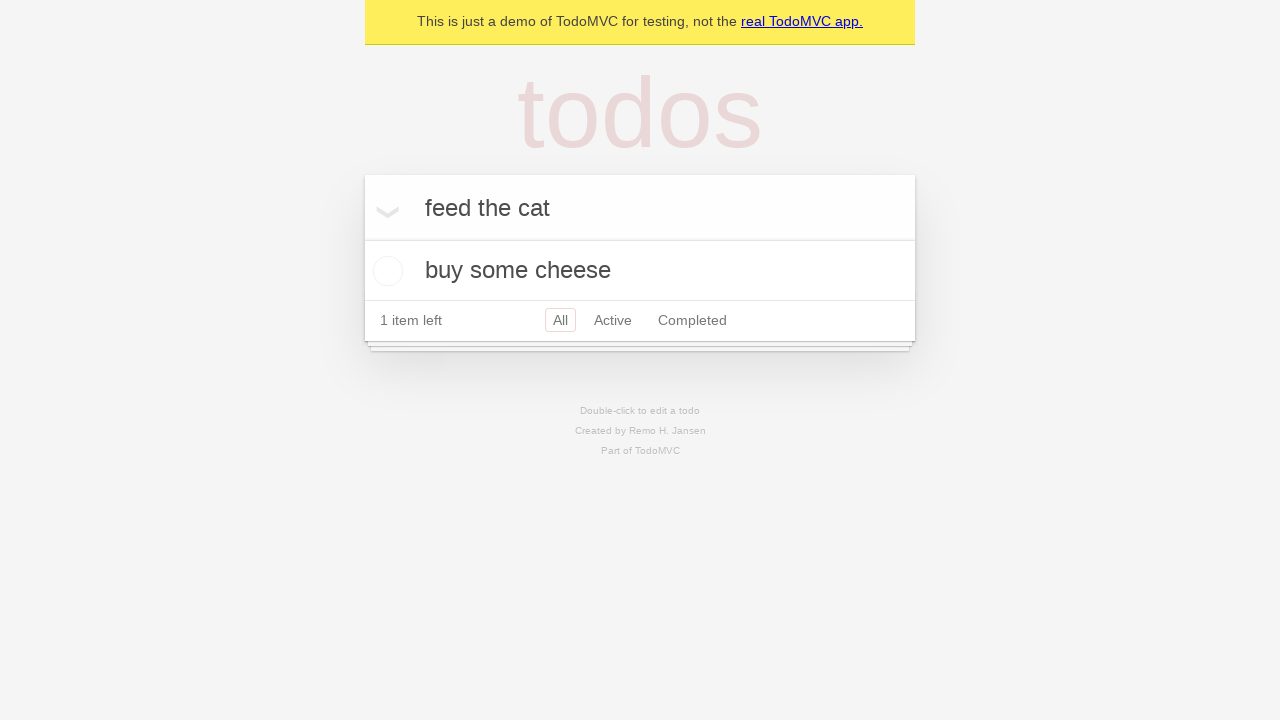

Pressed Enter to add second todo item on internal:attr=[placeholder="What needs to be done?"i]
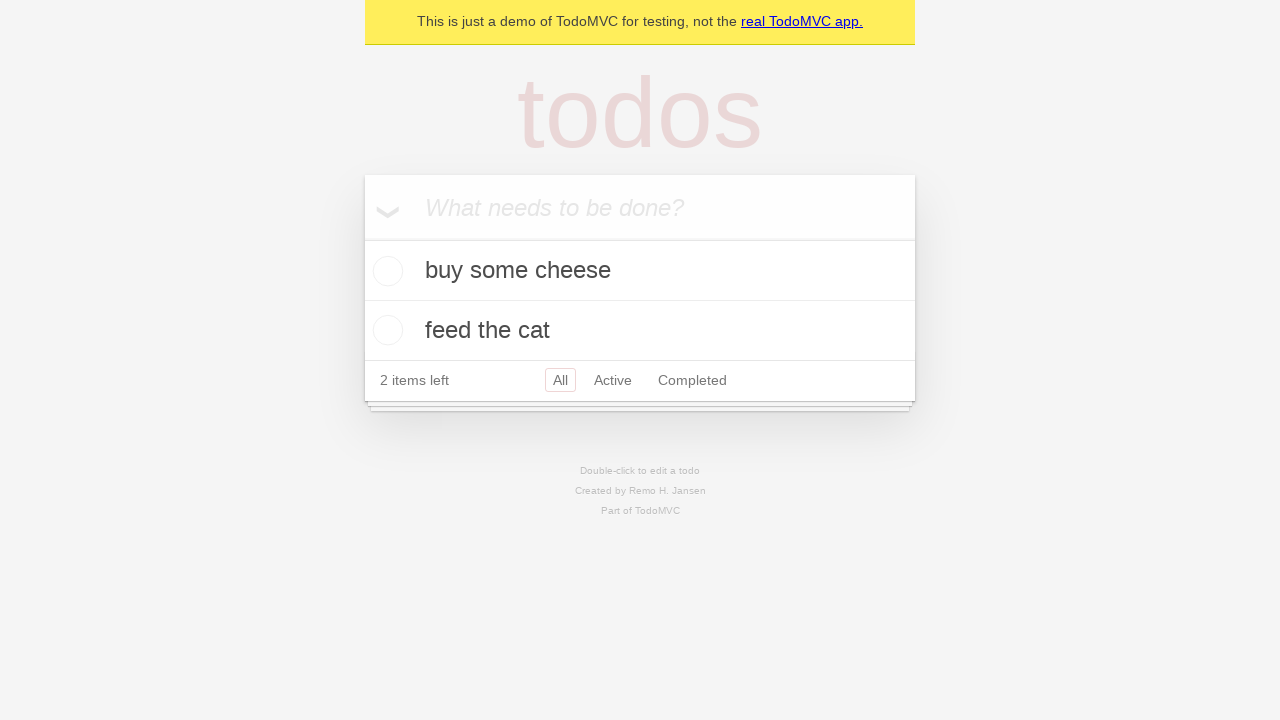

Todo counter element loaded and is visible
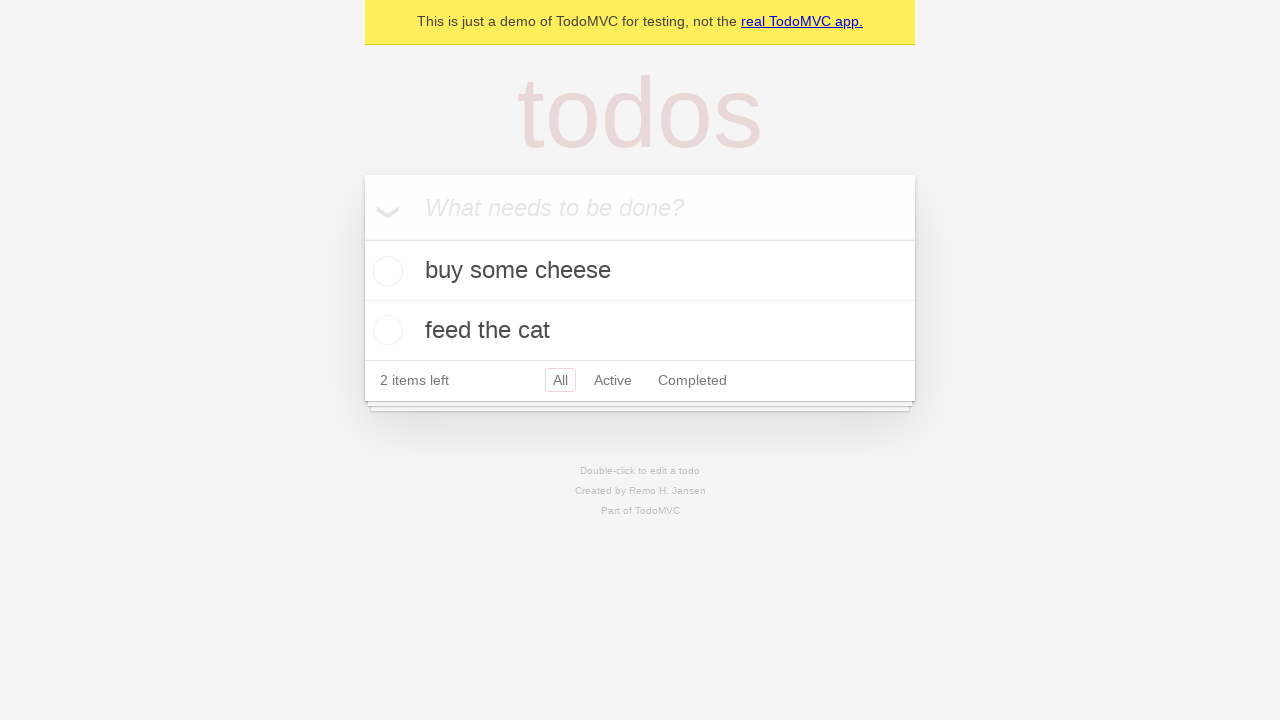

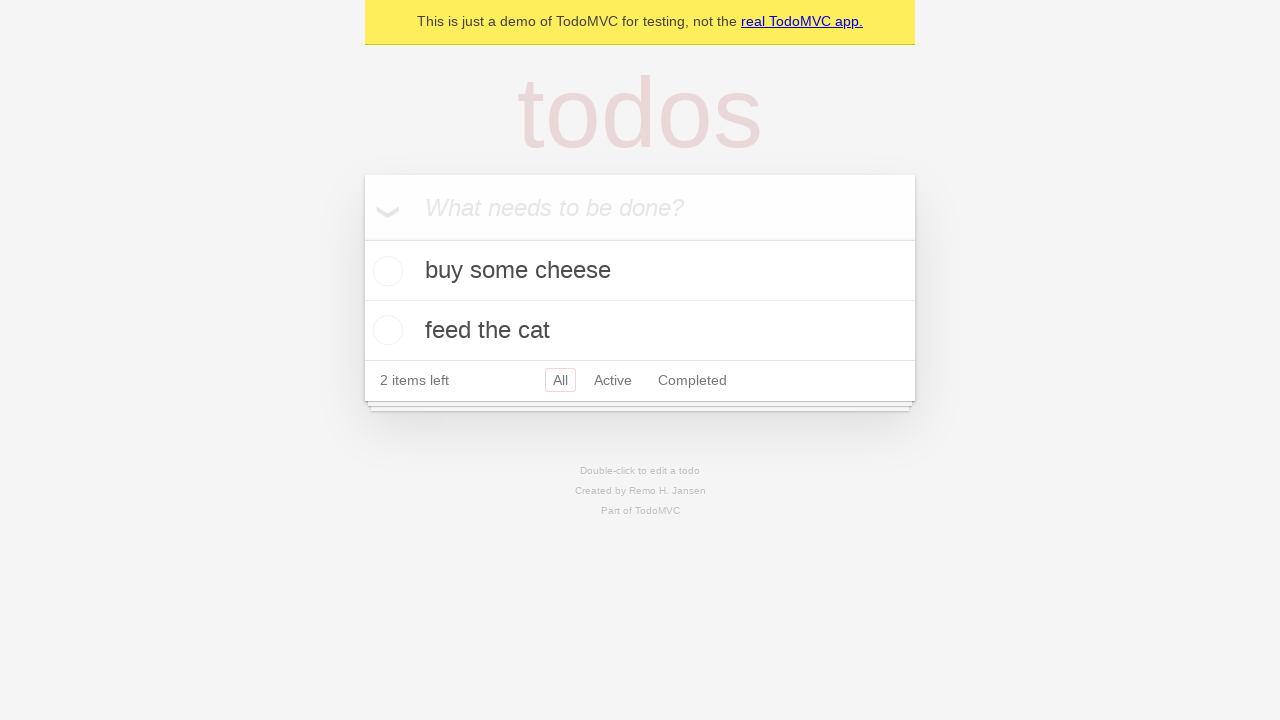